Tests table pagination by navigating to the paginated table and extracting quality column data

Starting URL: https://demoapps.qspiders.com

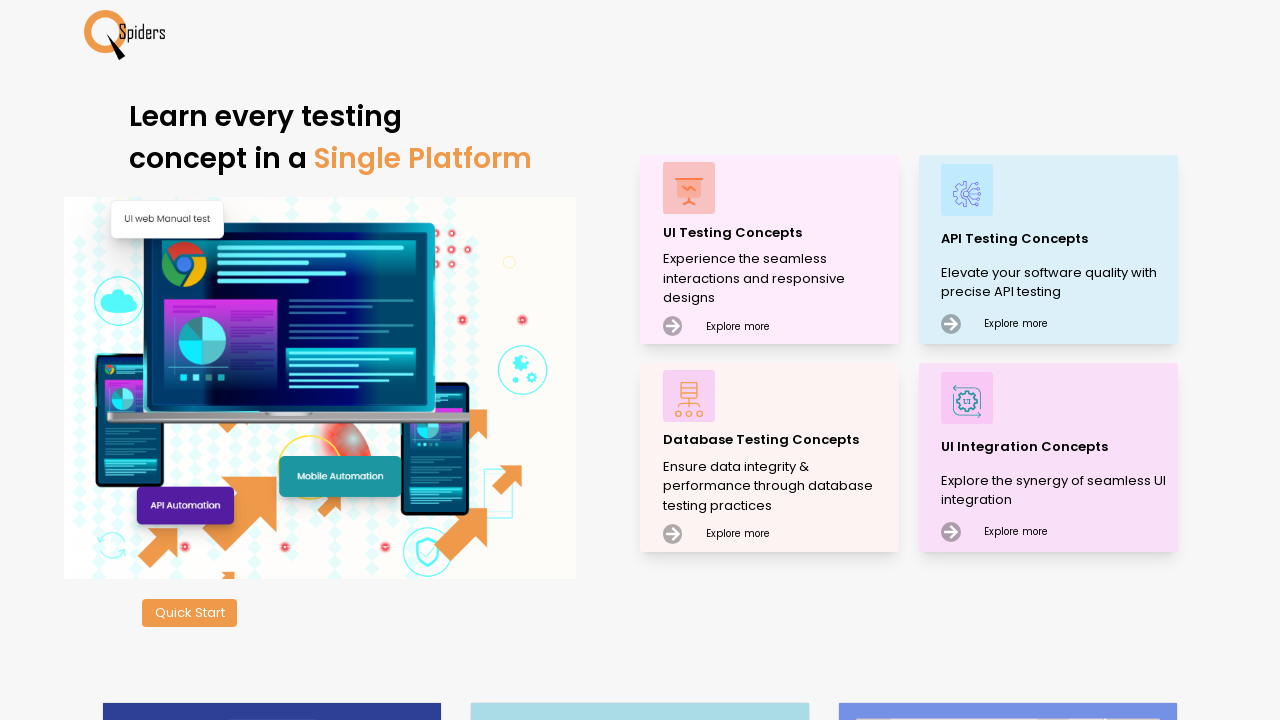

Clicked on UI Testing Concepts at (778, 232) on xpath=//p[text()='UI Testing Concepts']
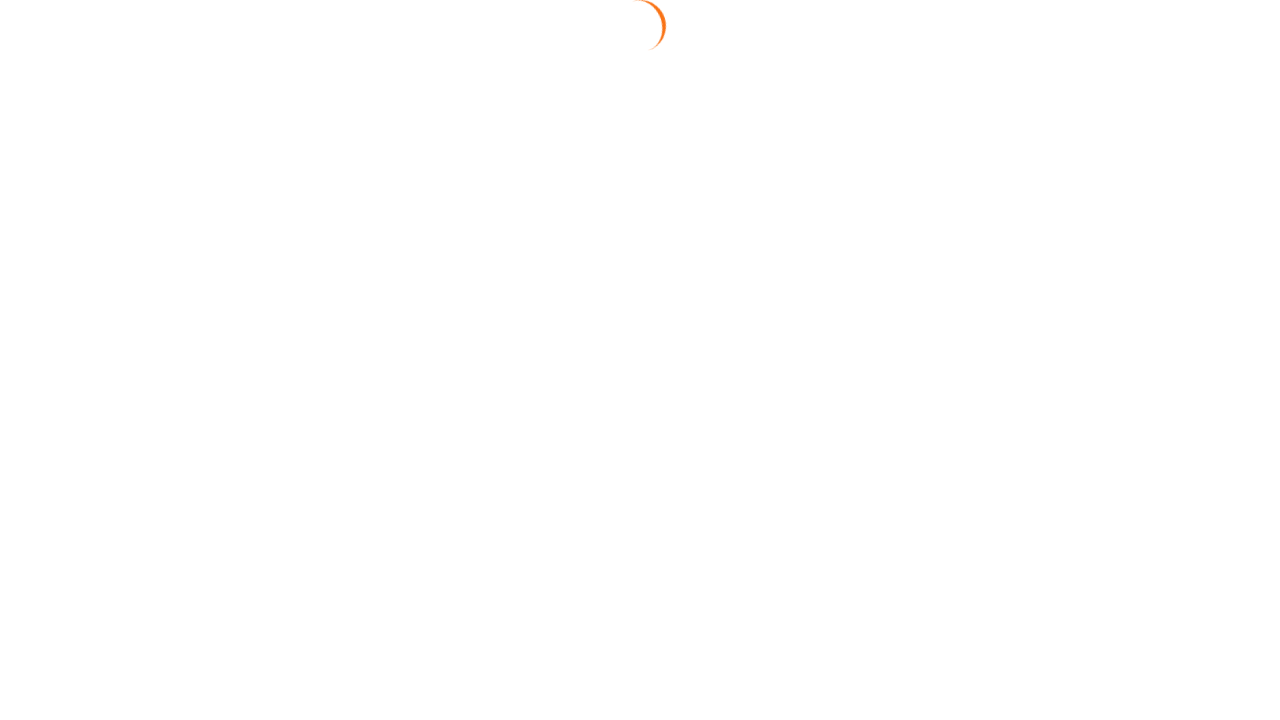

Clicked on Web Table section at (54, 373) on xpath=//section[text()='Web Table']
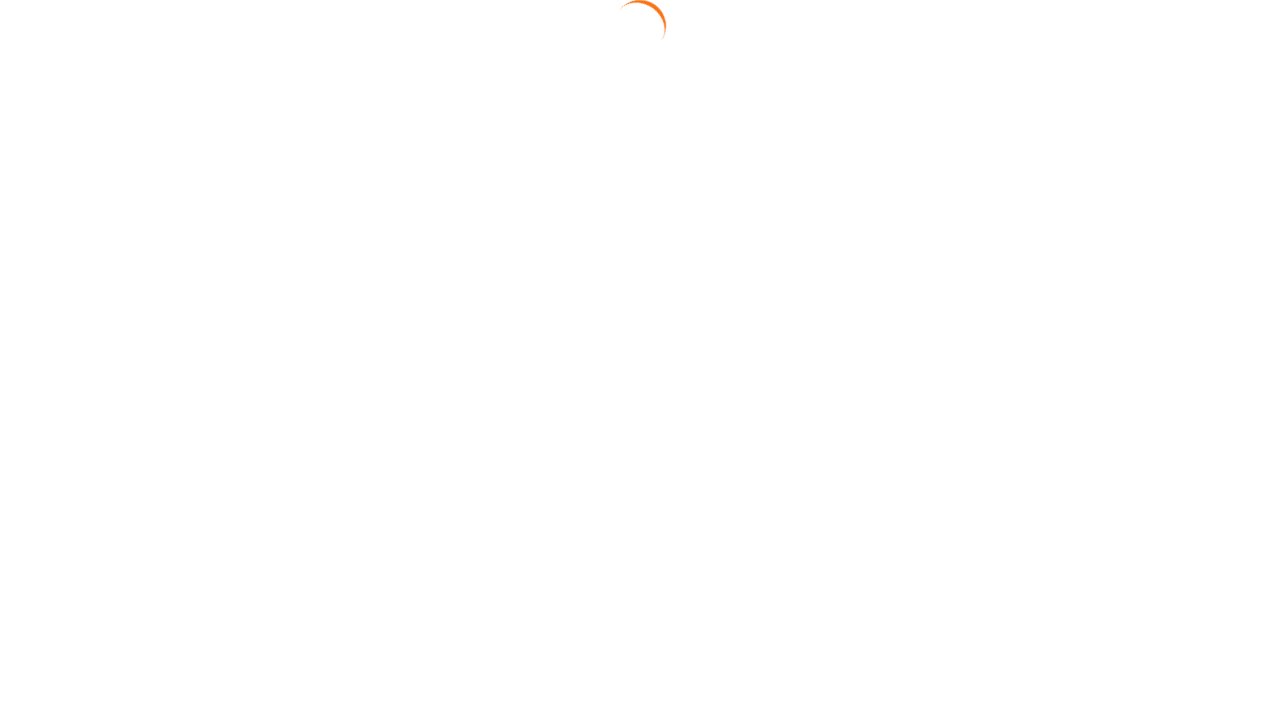

Clicked on table pagination link at (1170, 218) on xpath=//a[@href='/ui/table/tablePagination']
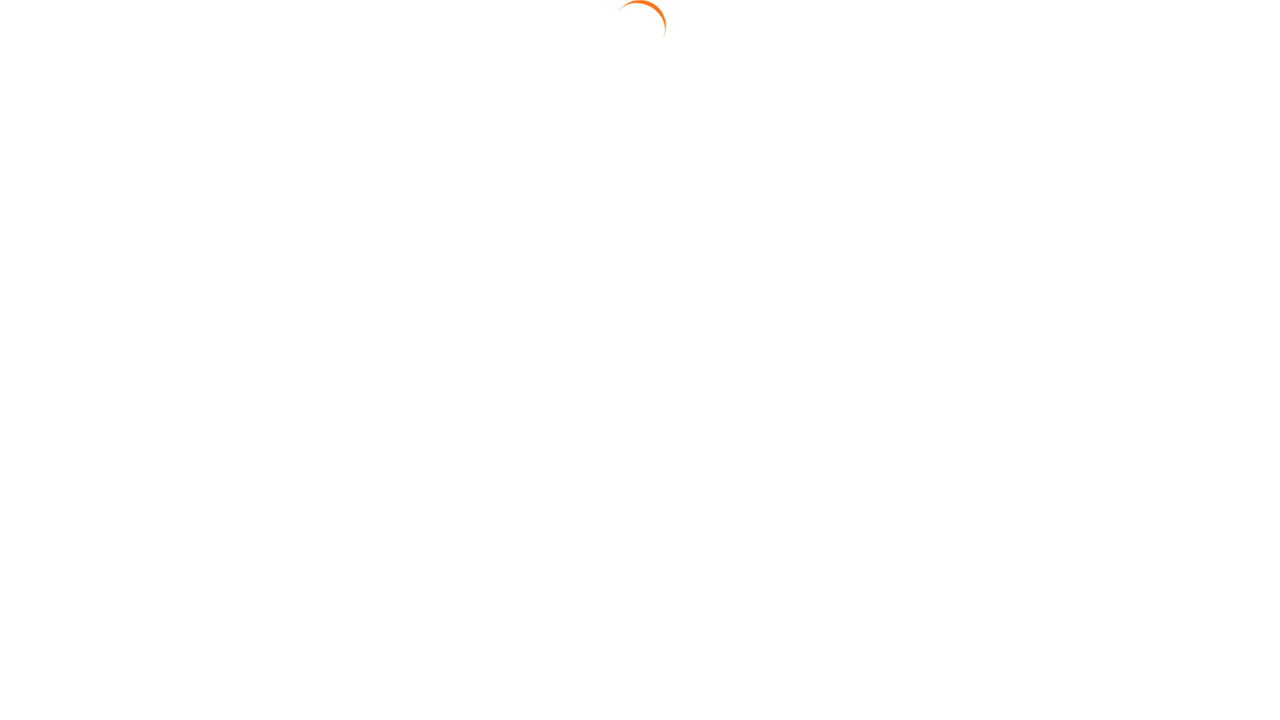

Waited for table to load
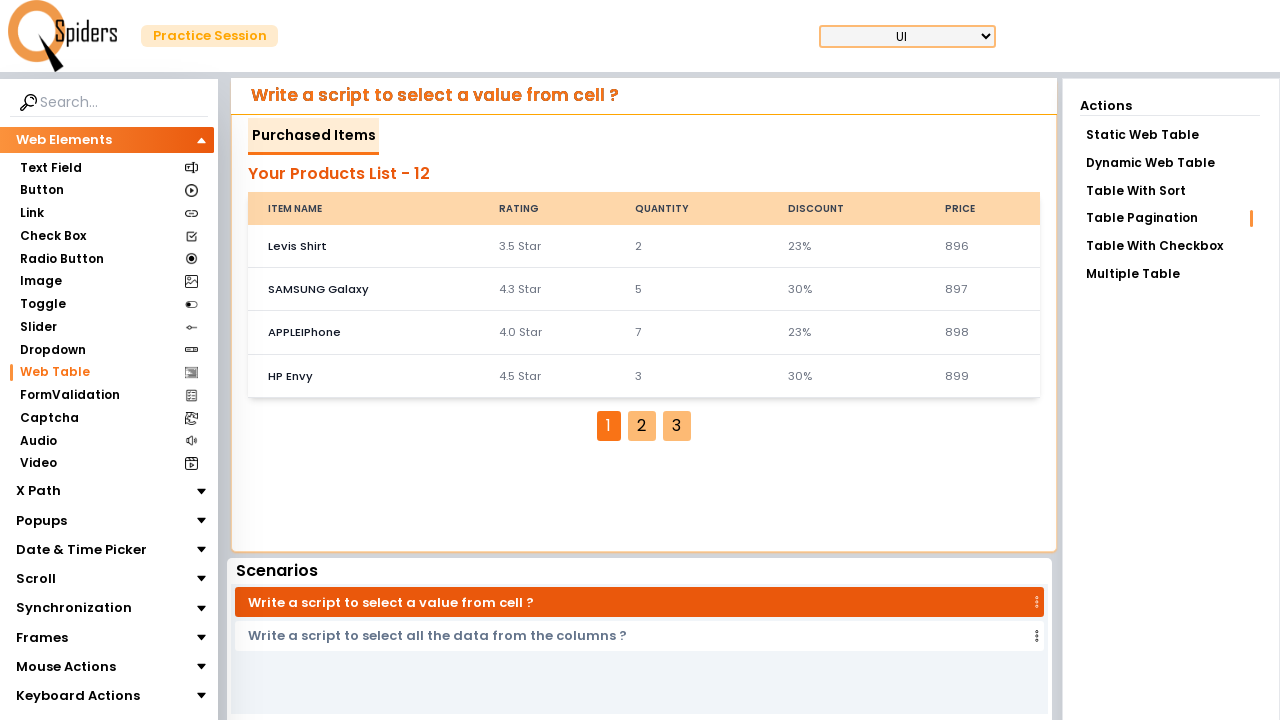

Extracted quality column data from paginated table
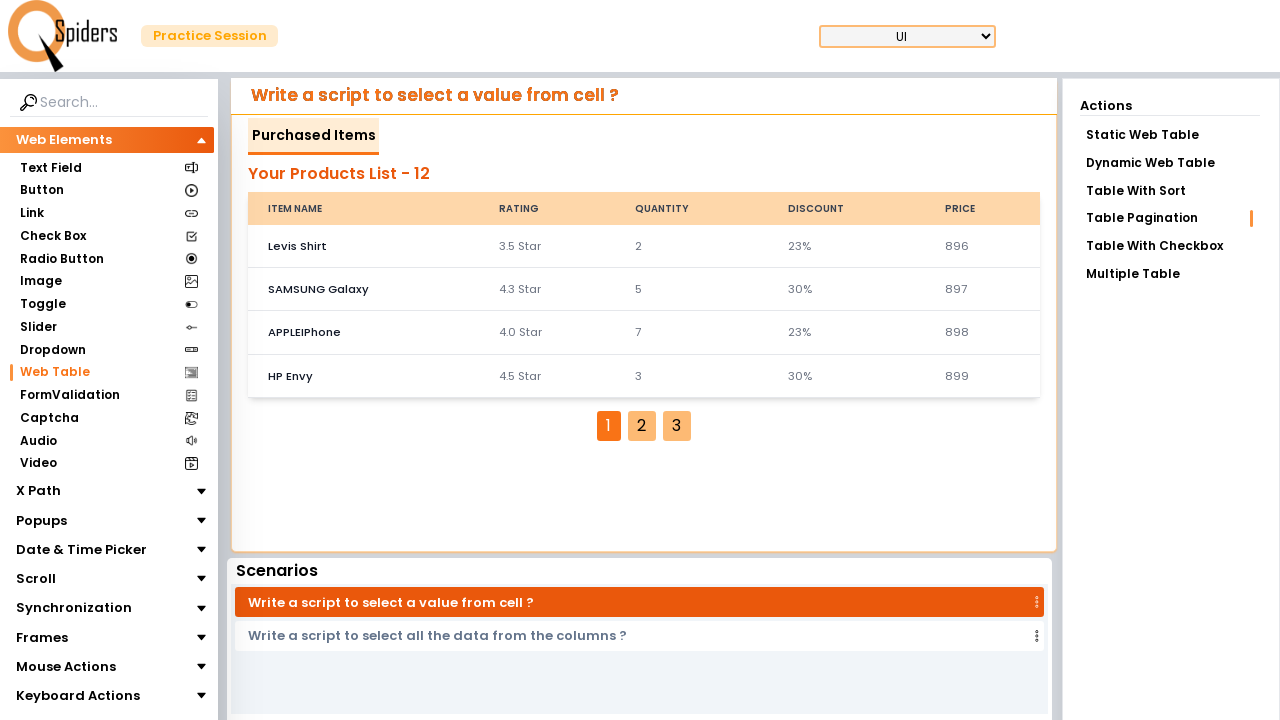

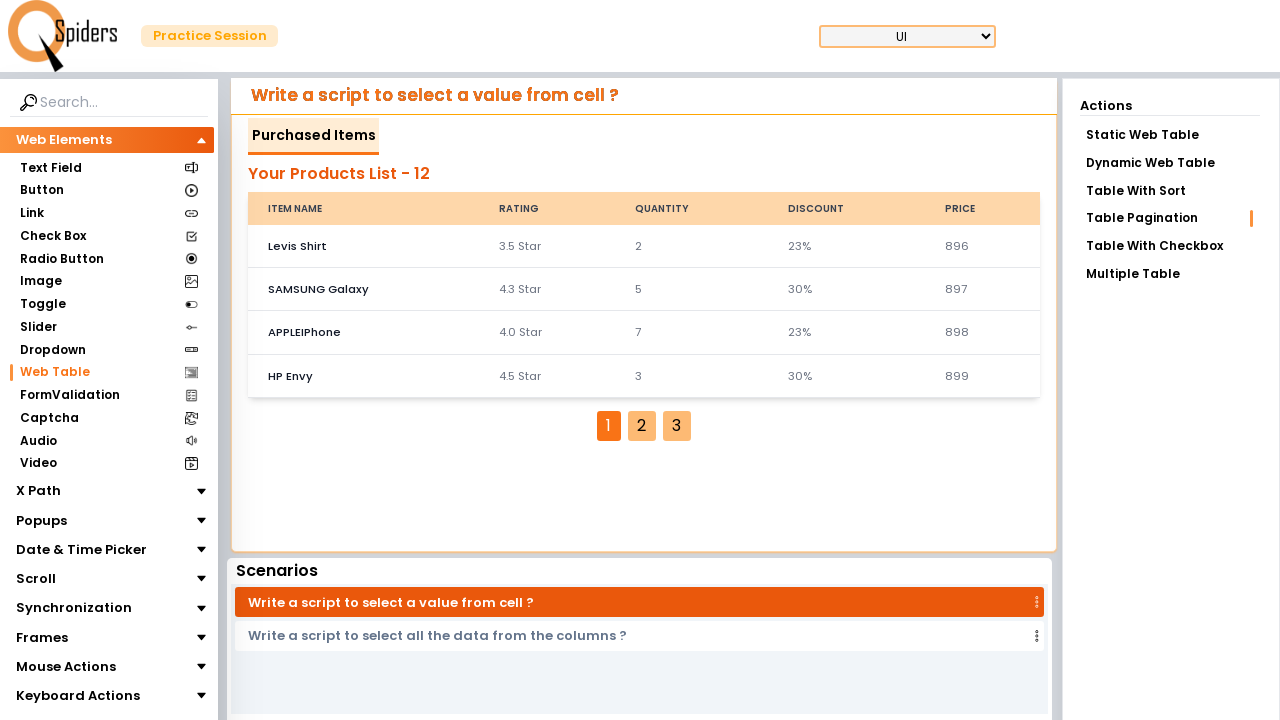